Verifies dean consultation schedule content elements are present on the page

Starting URL: https://www.tisbi.ru/postupit/

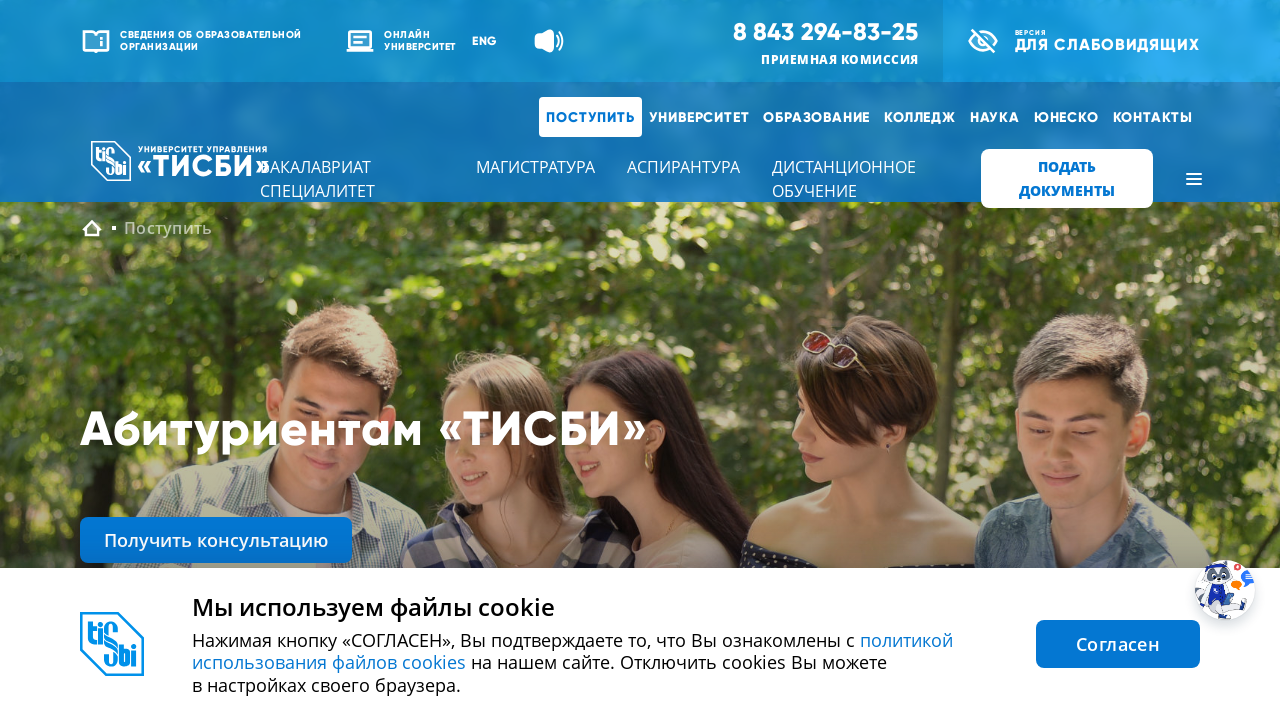

Waited for dean consultation schedule tab text element 27 to be present
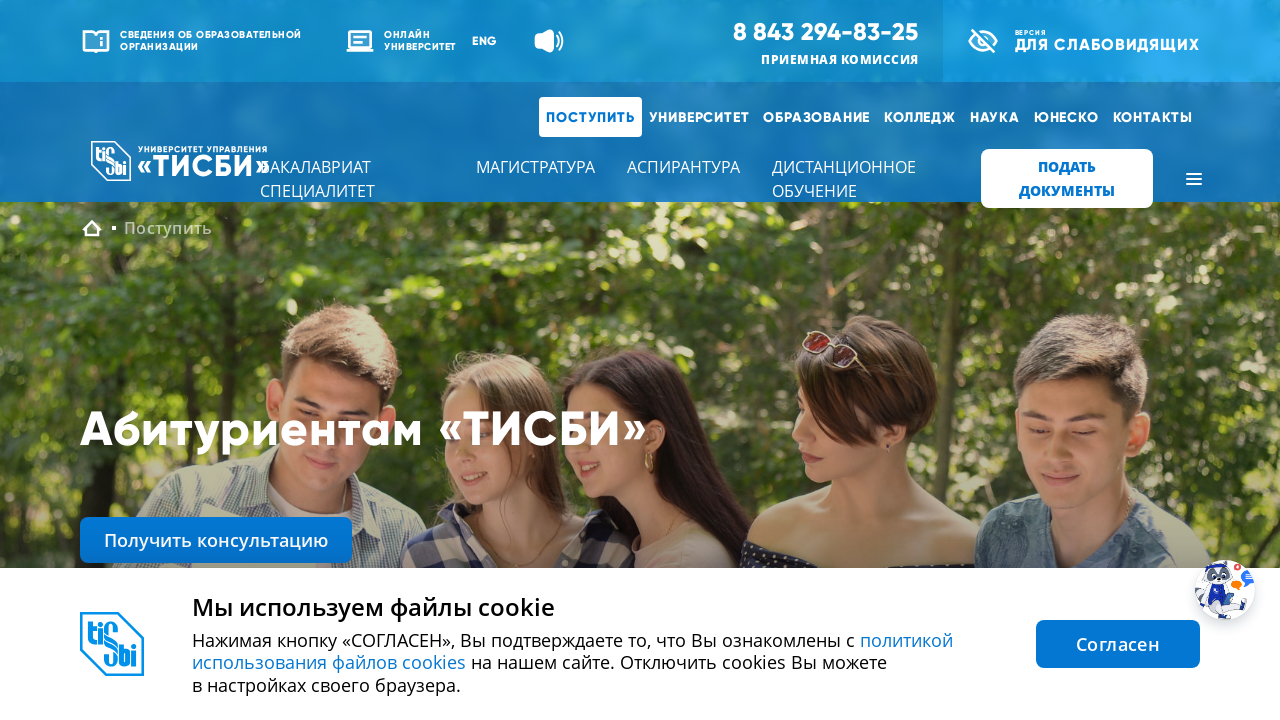

Waited for dean consultation schedule tab text element 28 to be present
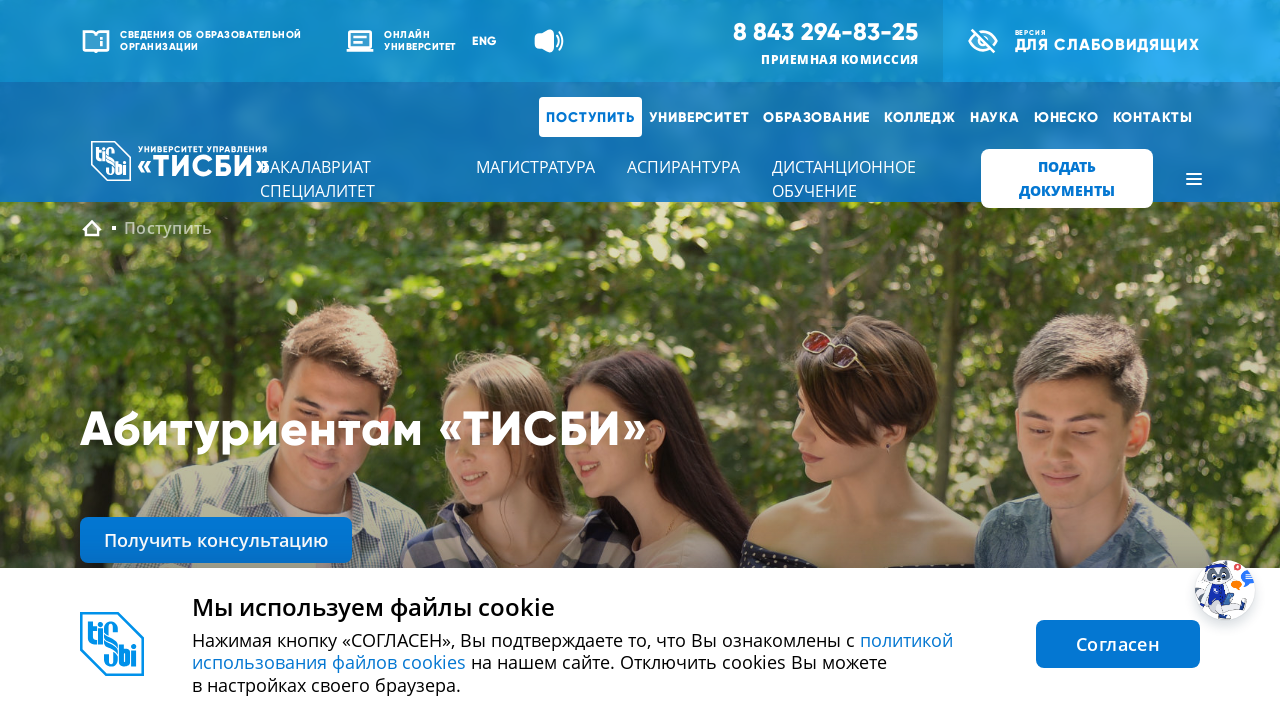

Waited for dean consultation schedule tab text element 29 to be present
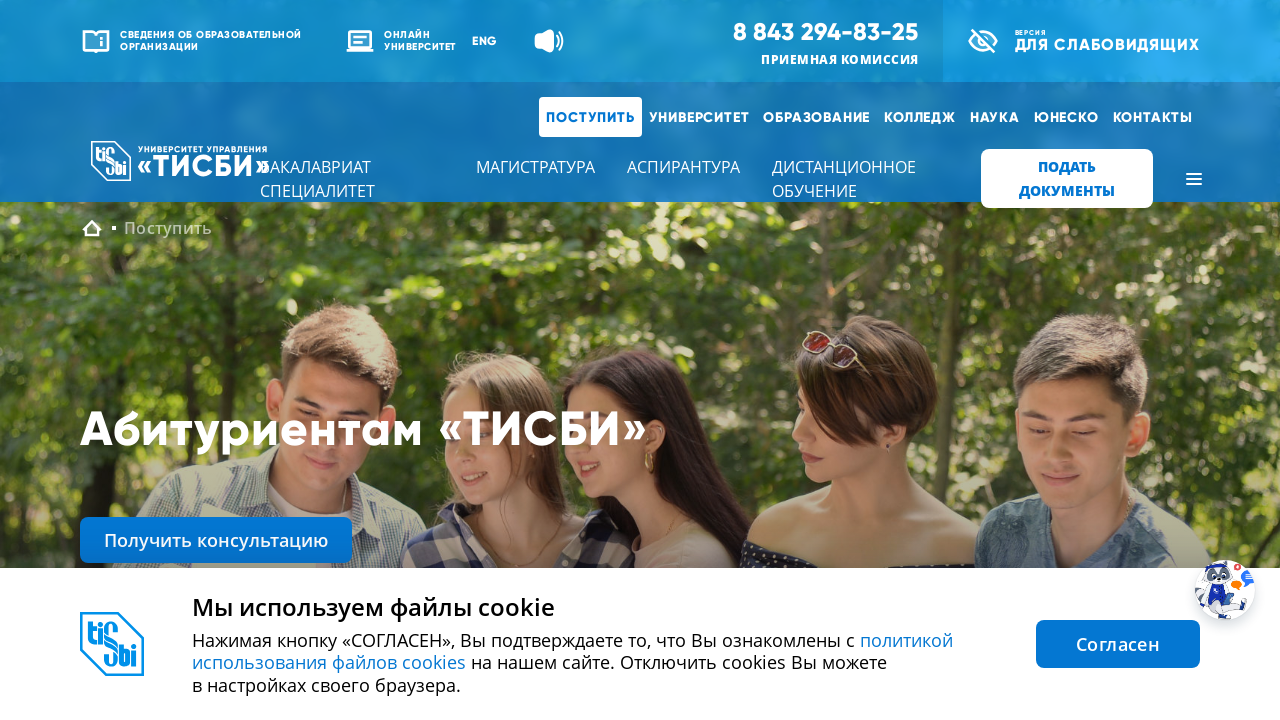

Waited for dean consultation schedule tab text element 30 to be present
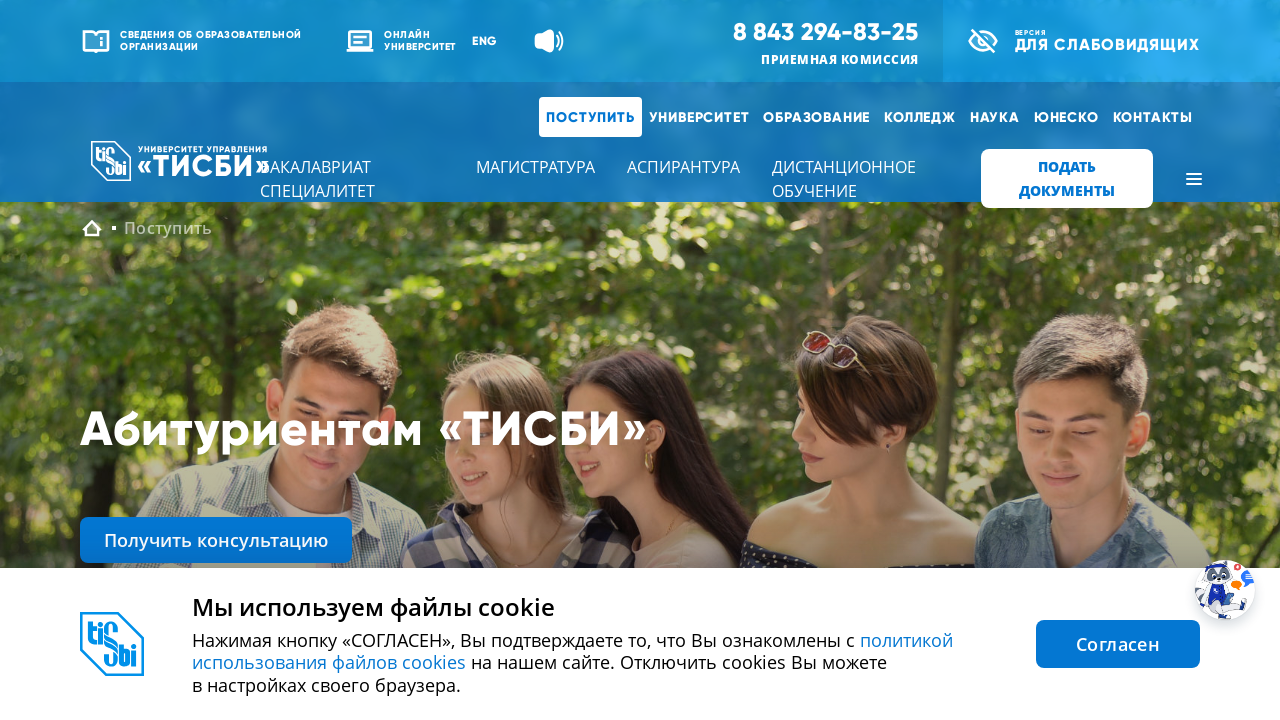

Waited for dean consultation schedule tab text element 31 to be present
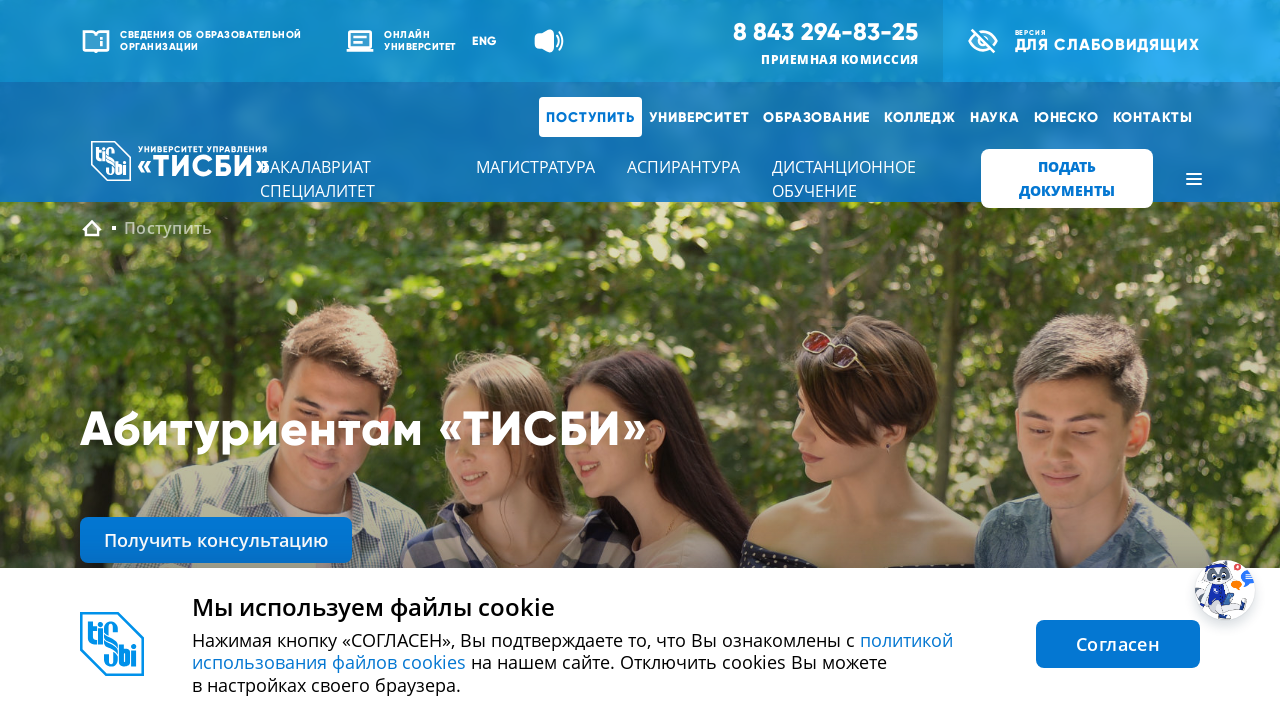

Waited for dean consultation schedule tab text element 32 to be present
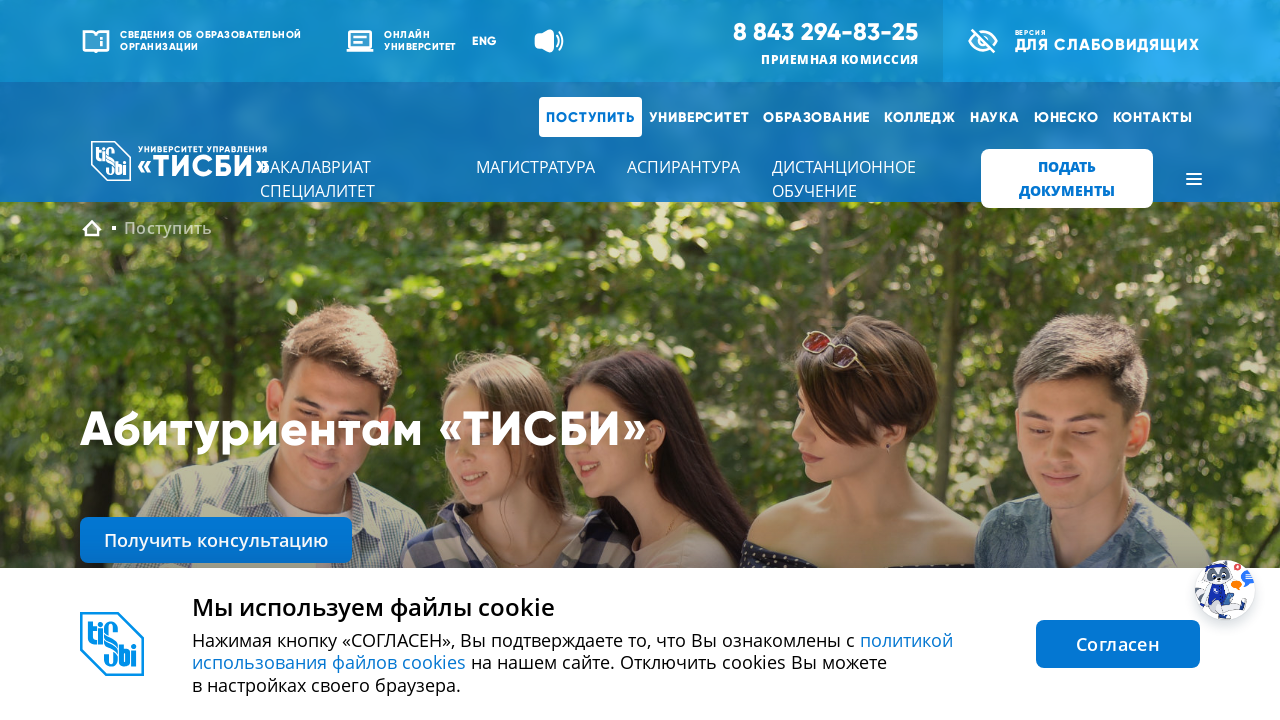

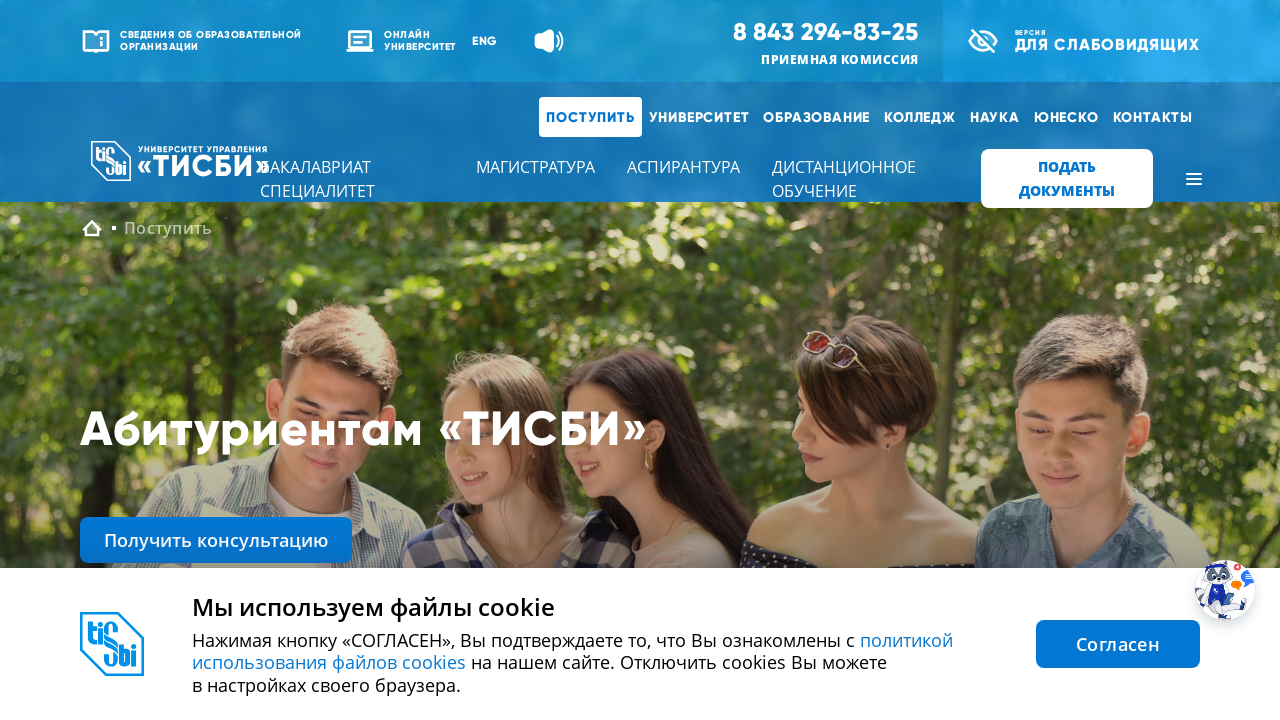